Tests working with multiple browser windows by clicking a link that opens a new window, then switching between windows and verifying the page titles of each window.

Starting URL: https://the-internet.herokuapp.com/windows

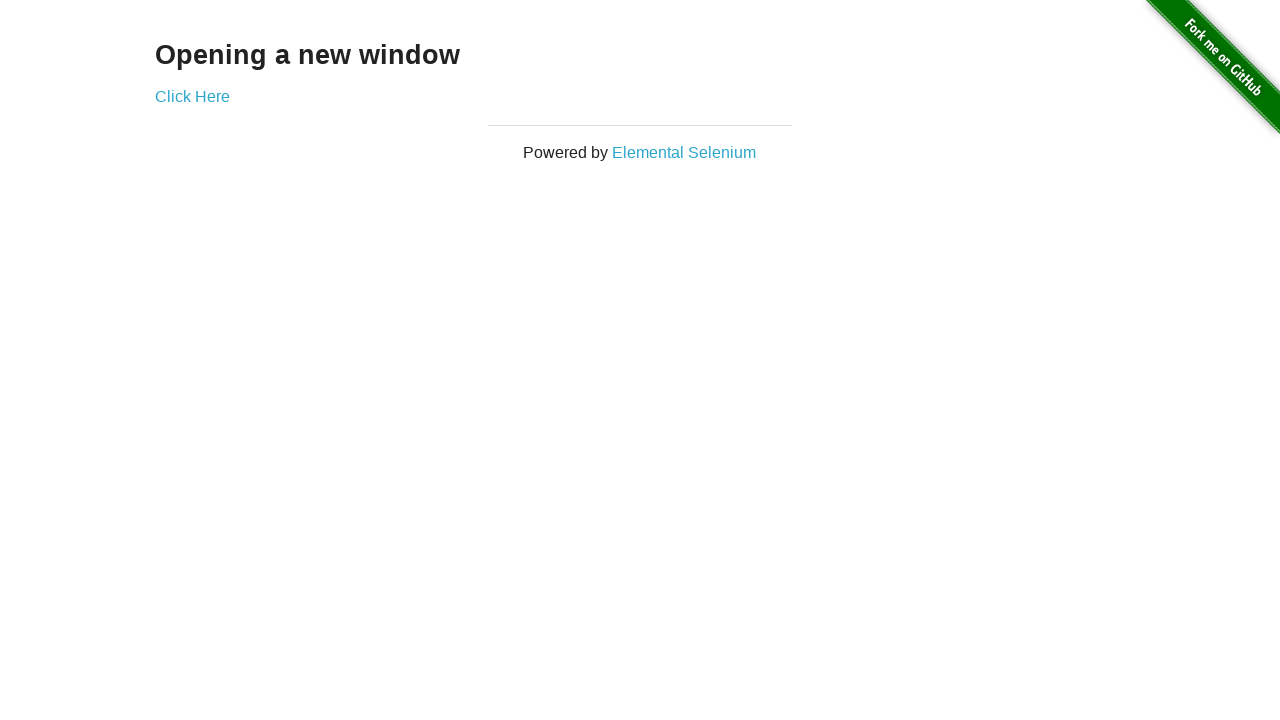

Clicked link that opens a new window at (192, 96) on .example a
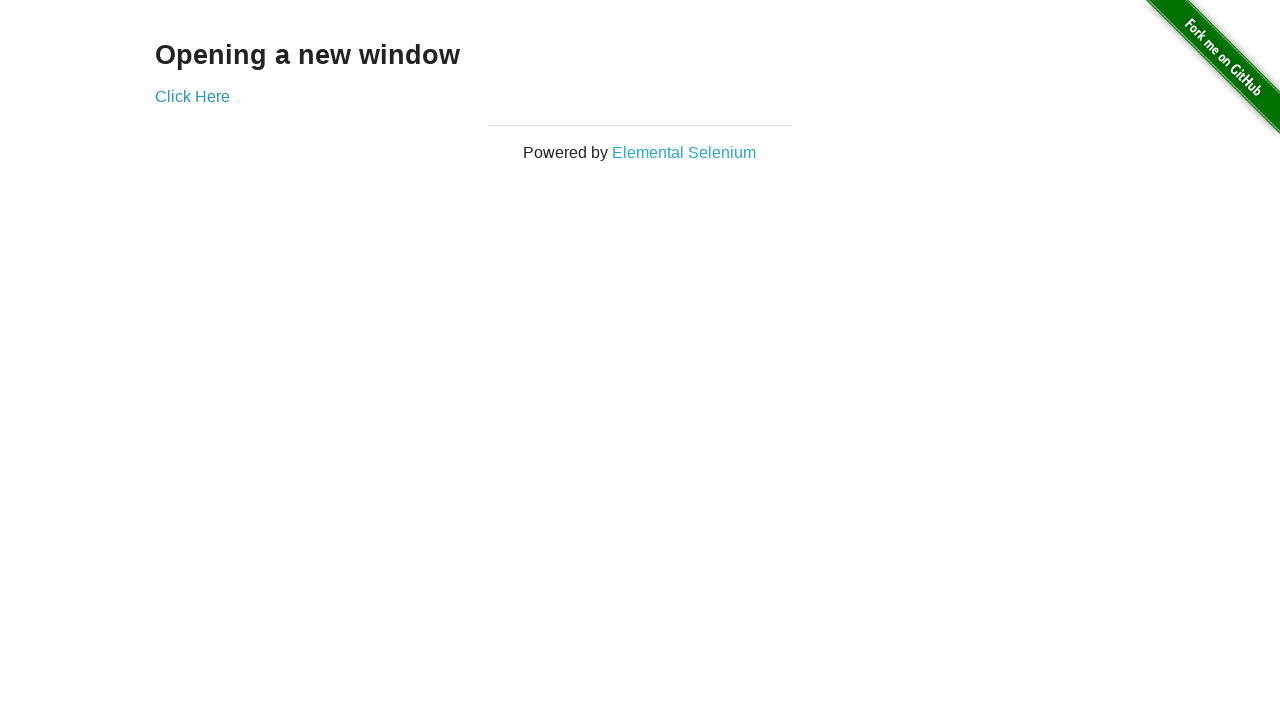

New window page loaded successfully
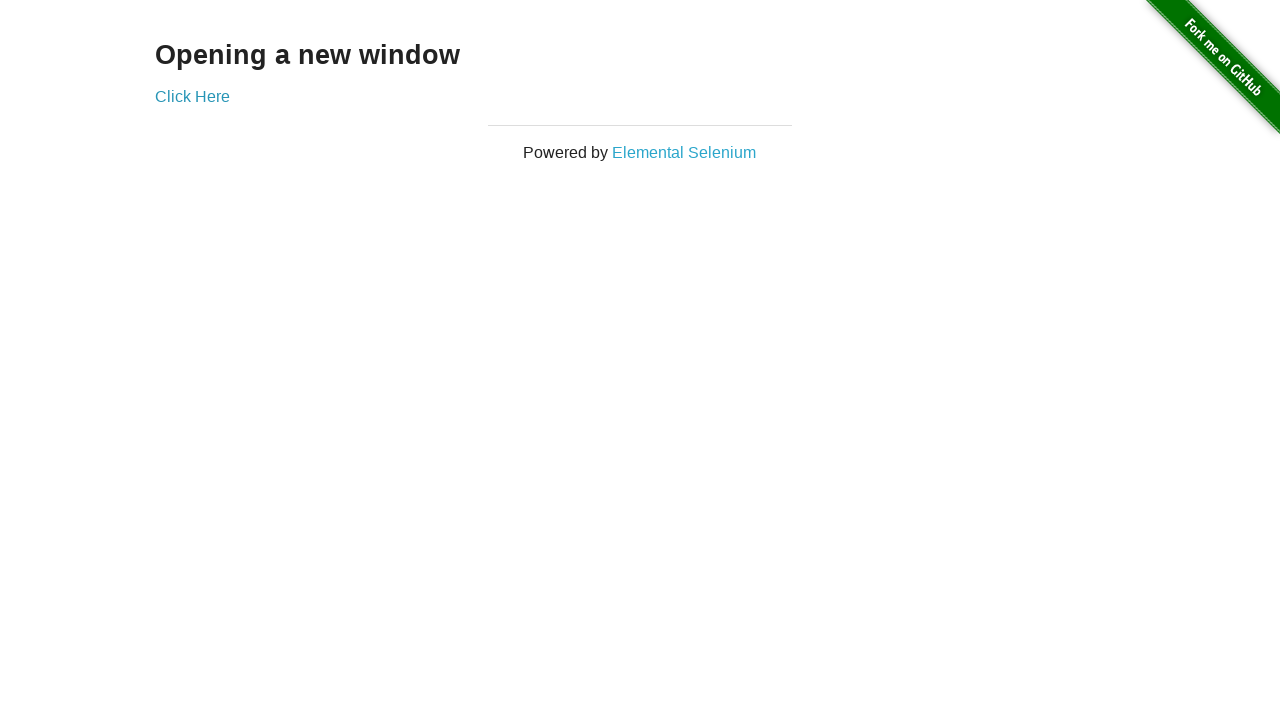

Verified original window title is 'The Internet'
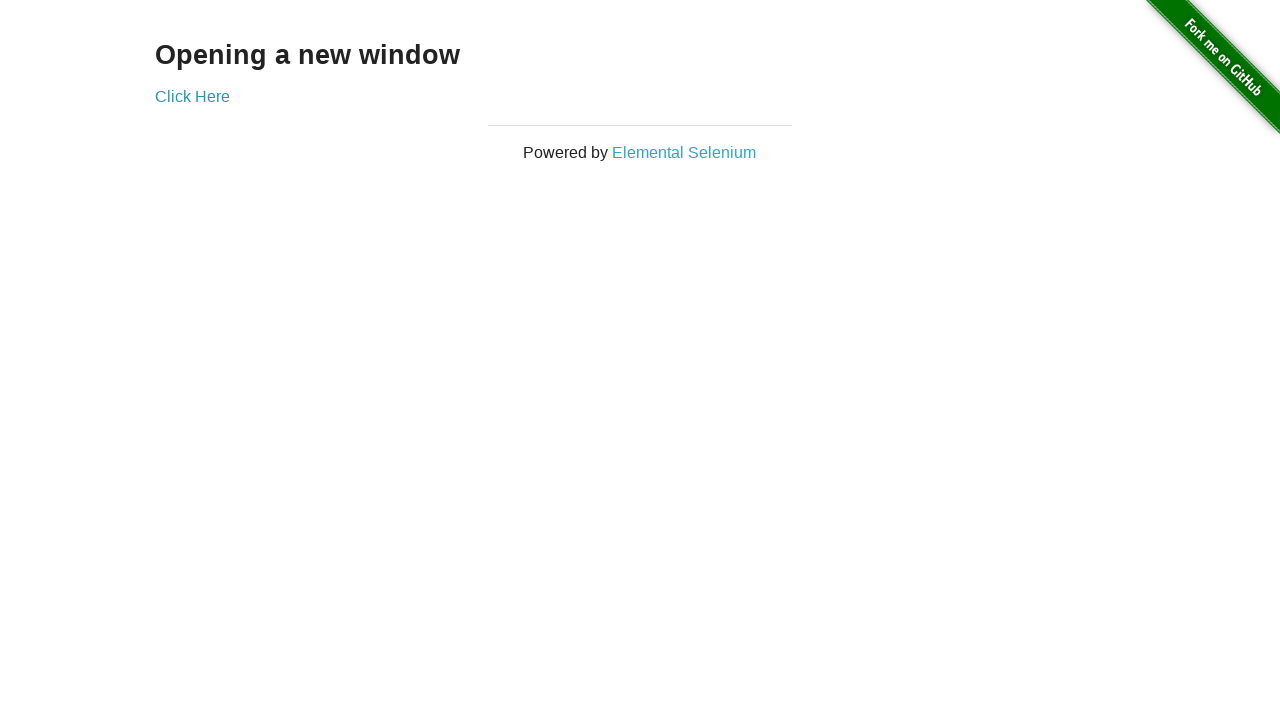

Verified new window title is 'New Window'
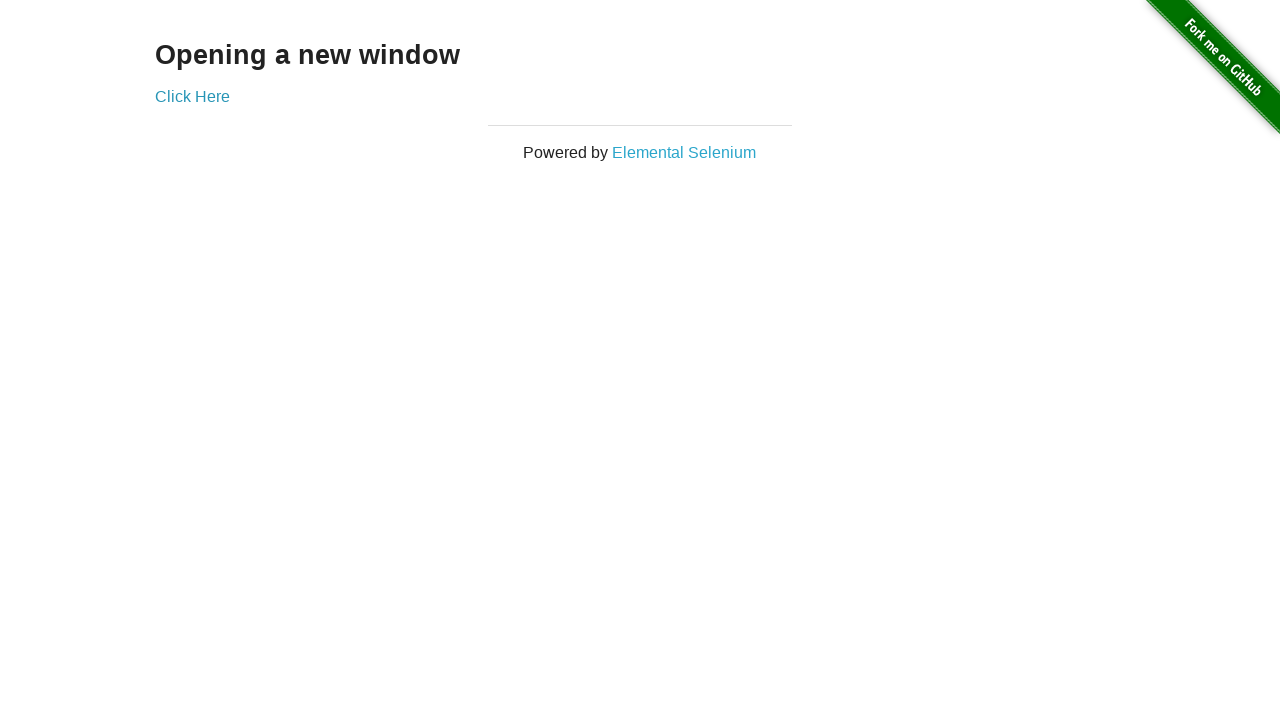

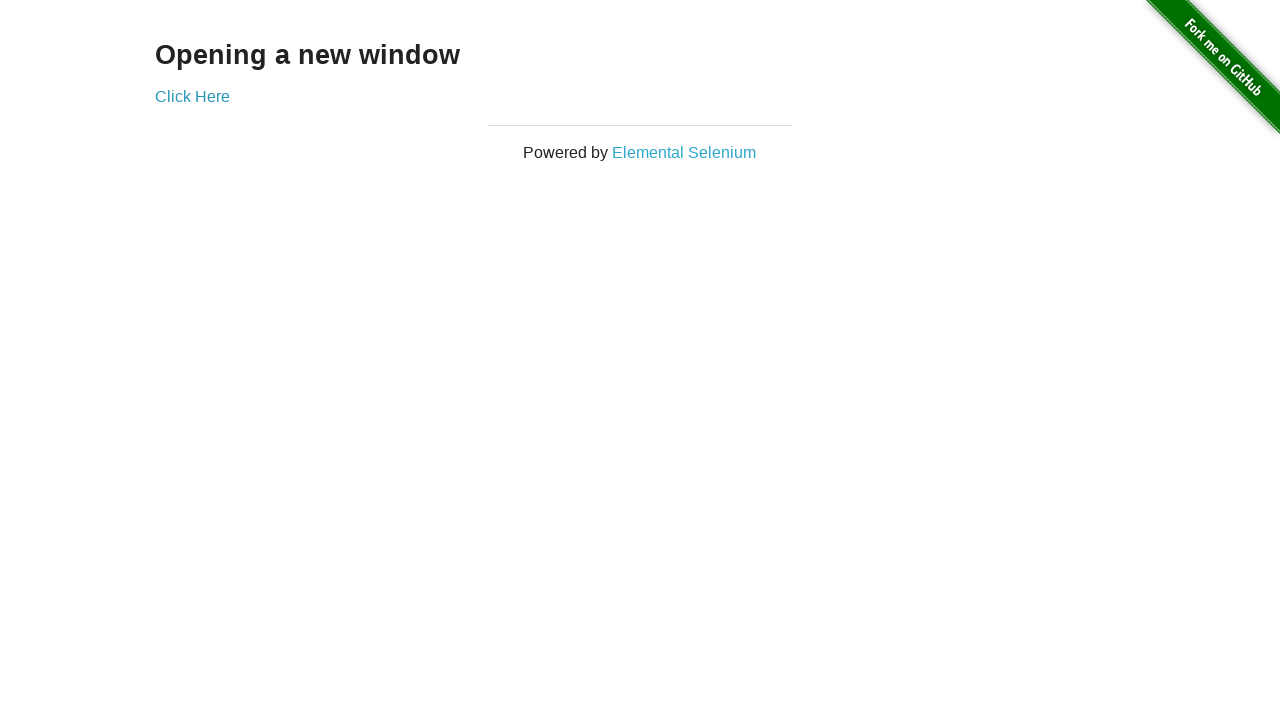